Tests JavaScript alert dialog handling by clicking a button that triggers an alert and accepting it

Starting URL: https://the-internet.herokuapp.com/javascript_alerts

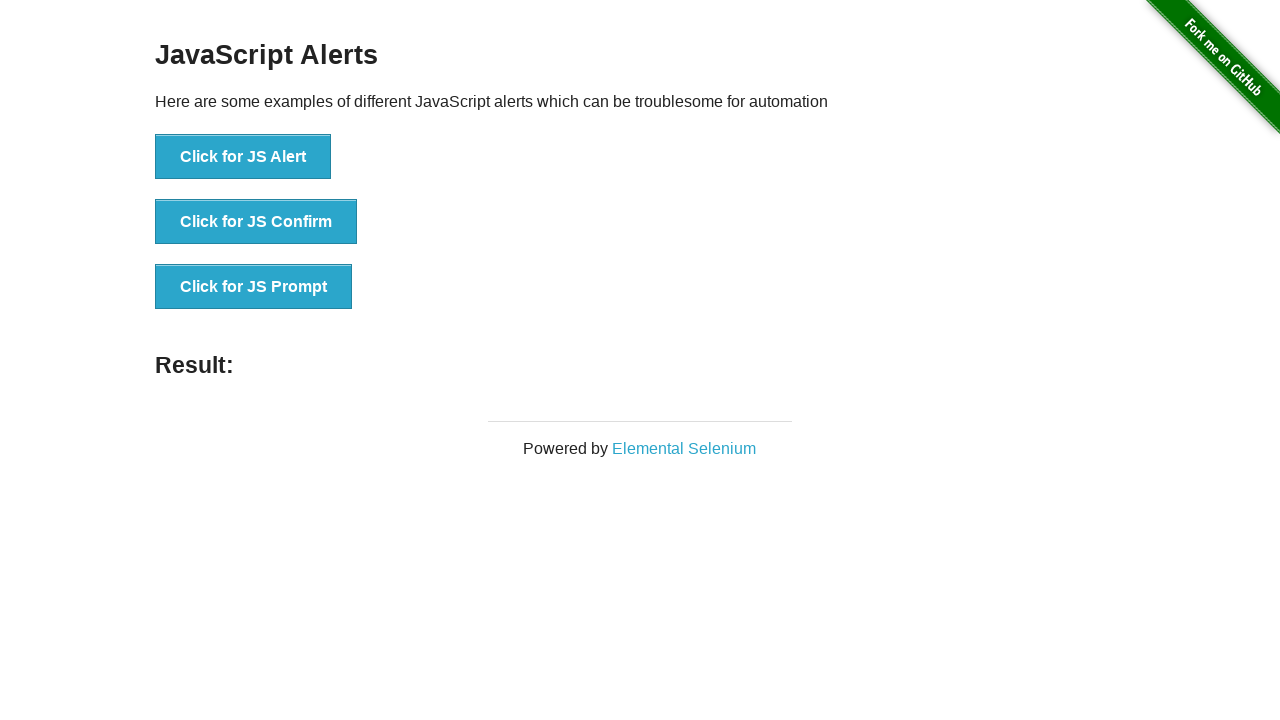

Set up dialog handler to accept alerts
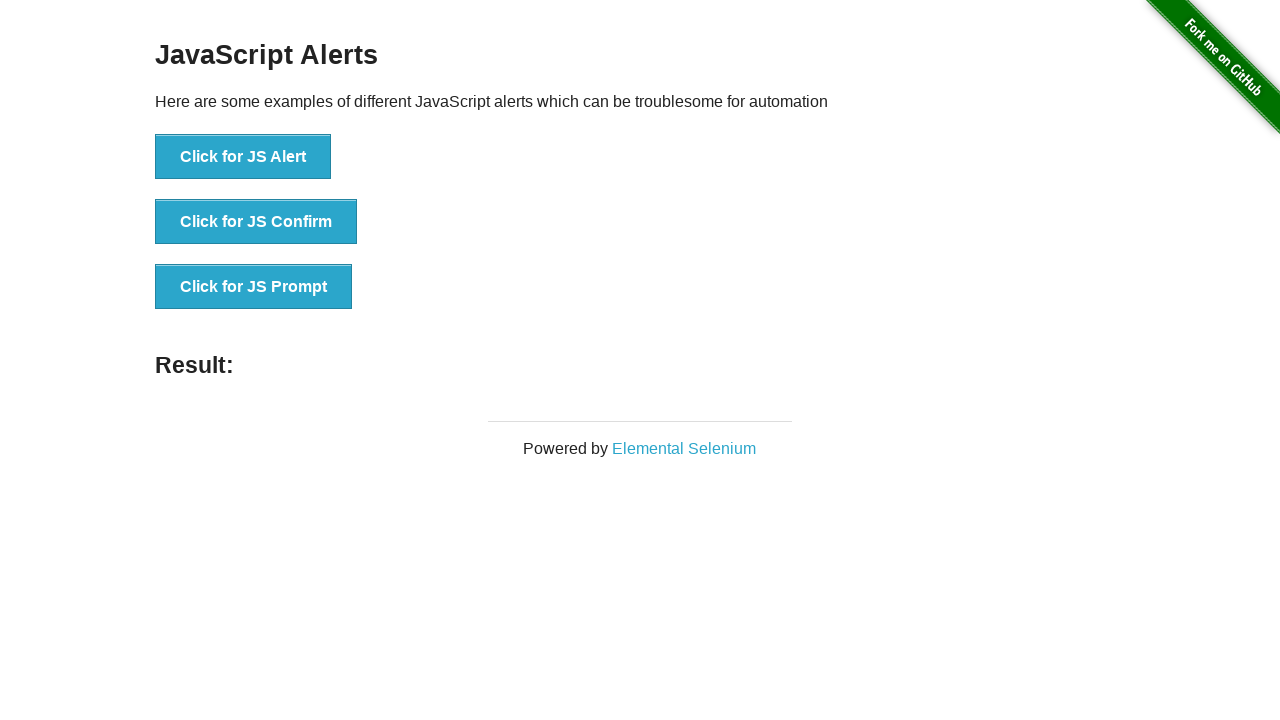

Clicked button to trigger JavaScript alert at (243, 157) on xpath=//button[text()='Click for JS Alert']
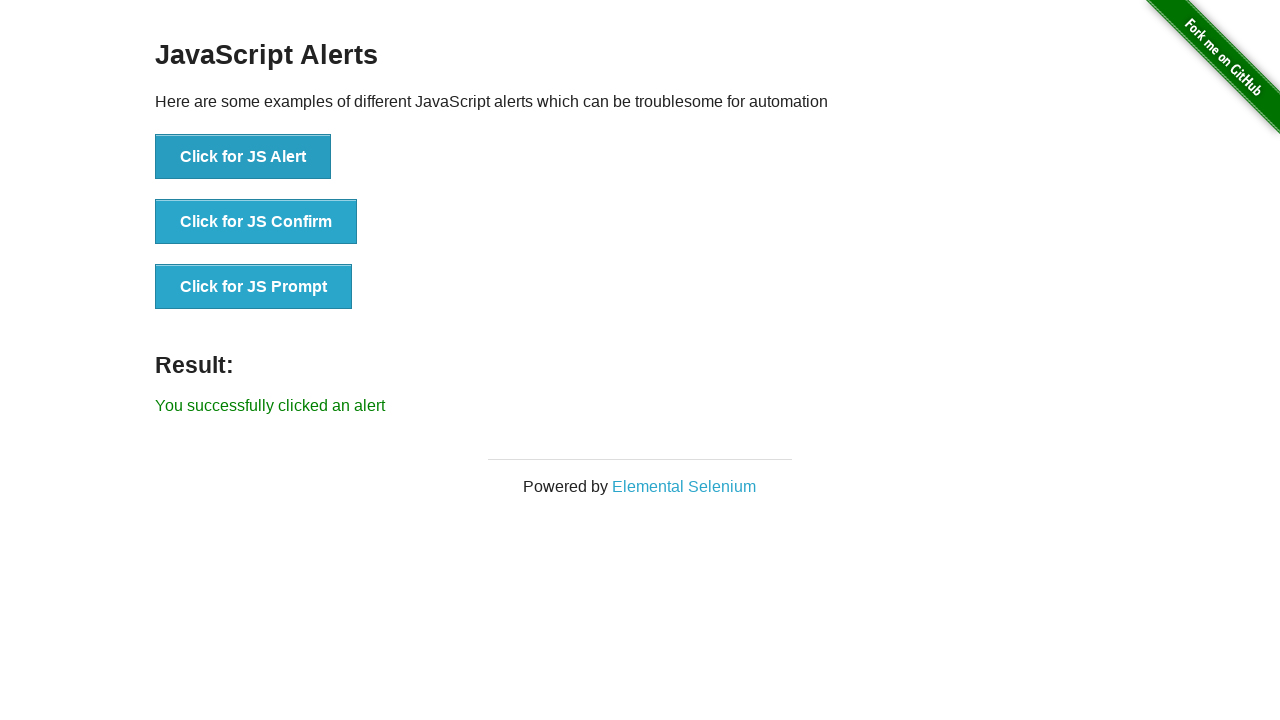

Alert was accepted and result text appeared
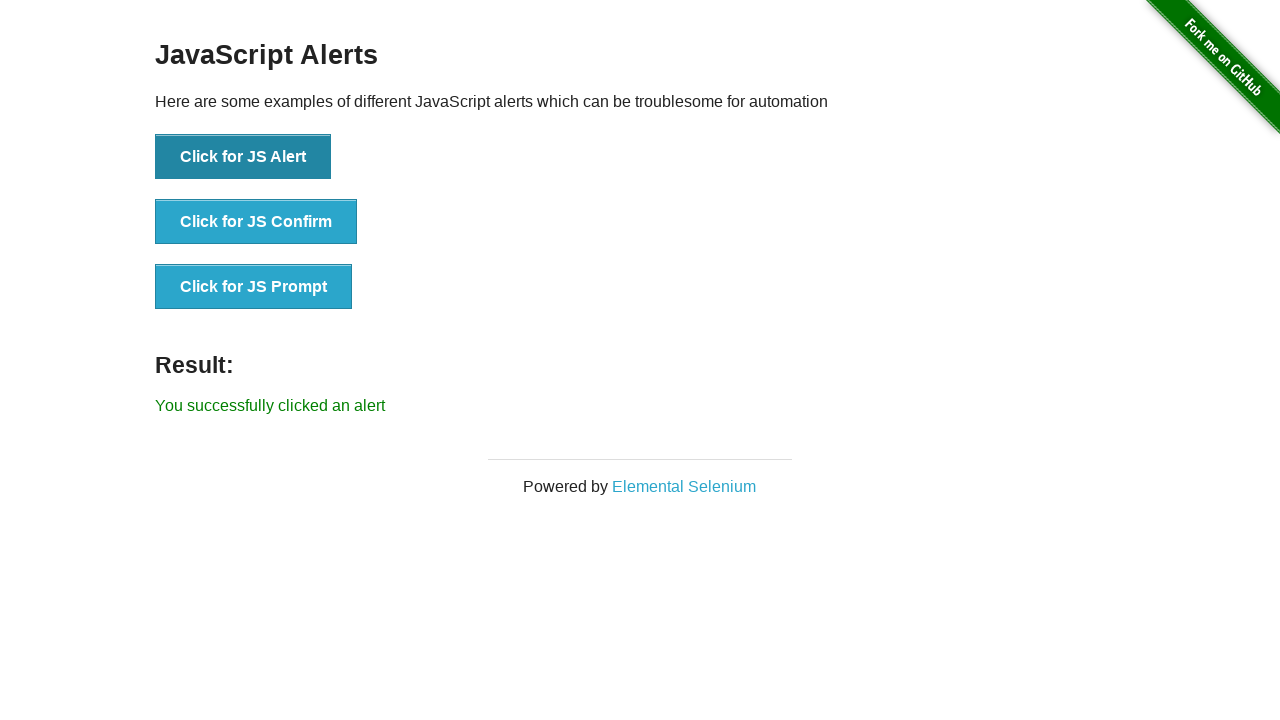

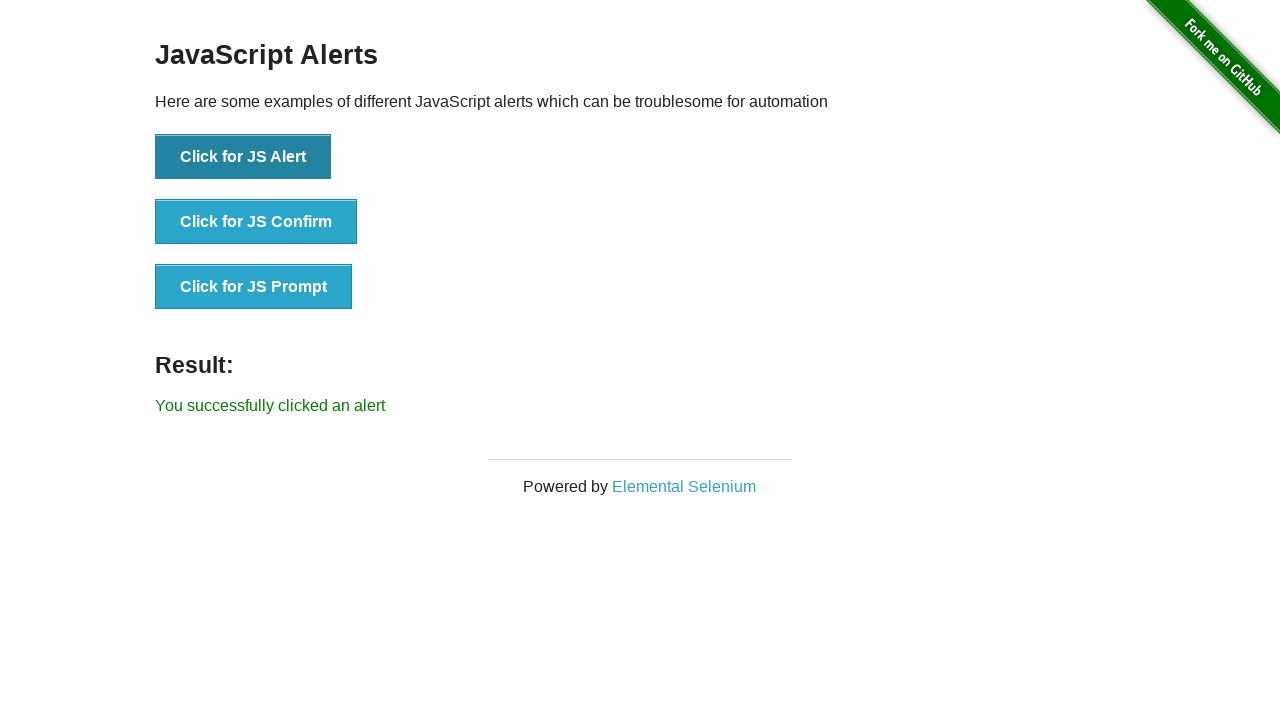